Tests duplicate email registration validation by first creating a user, then attempting to register again with the same email and verifying the error message.

Starting URL: https://front.serverest.dev/login

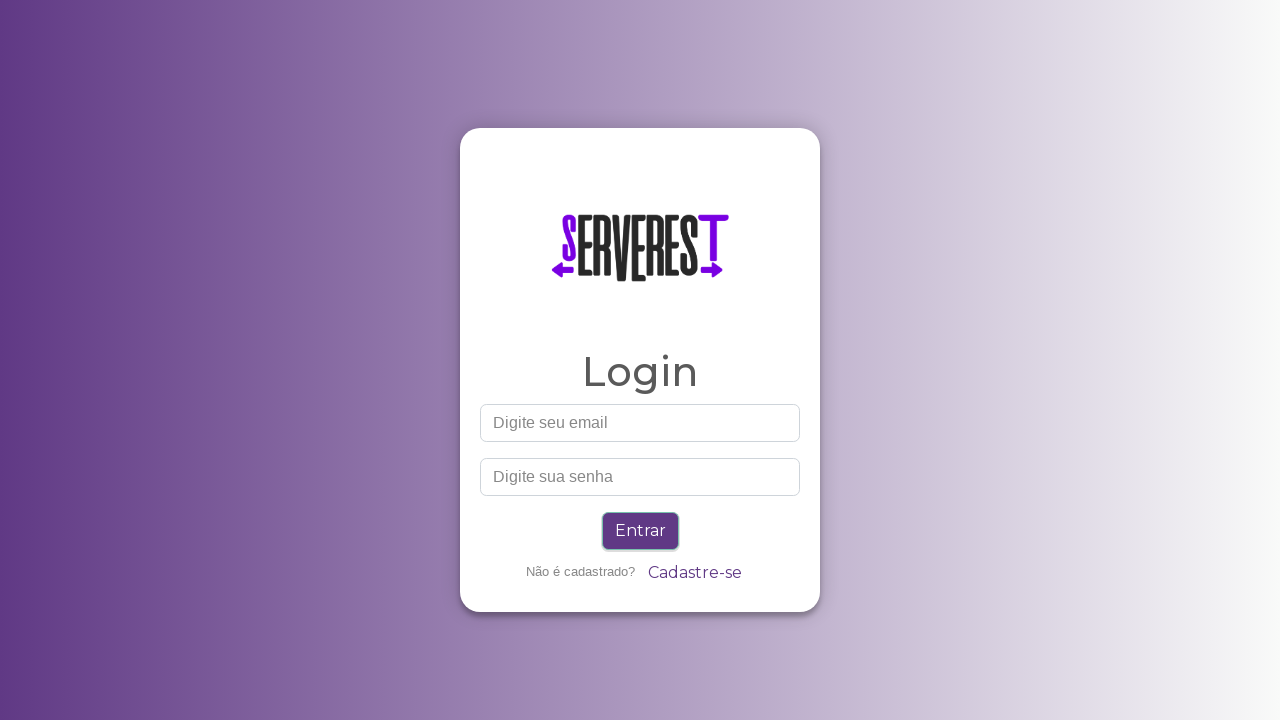

Set viewport size to 1366x720
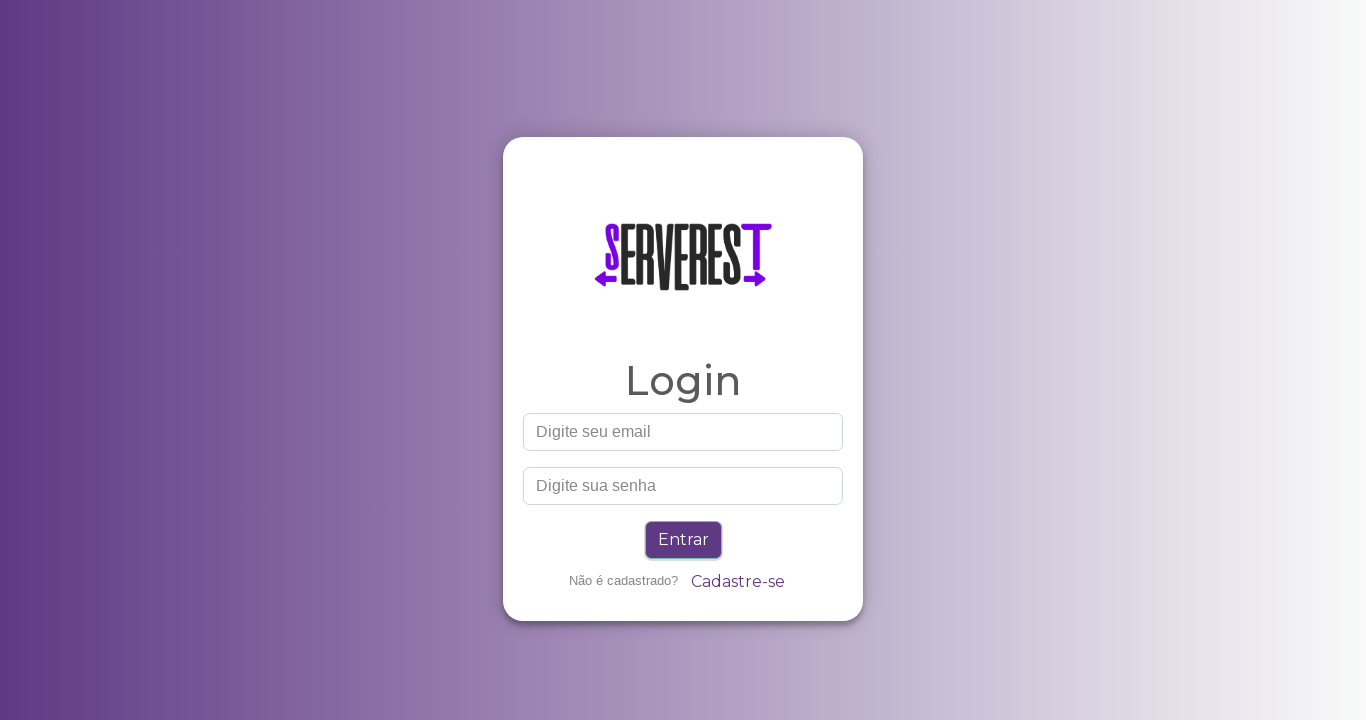

Clicked 'Cadastre-se' button to open registration page at (738, 582) on text=Cadastre-se
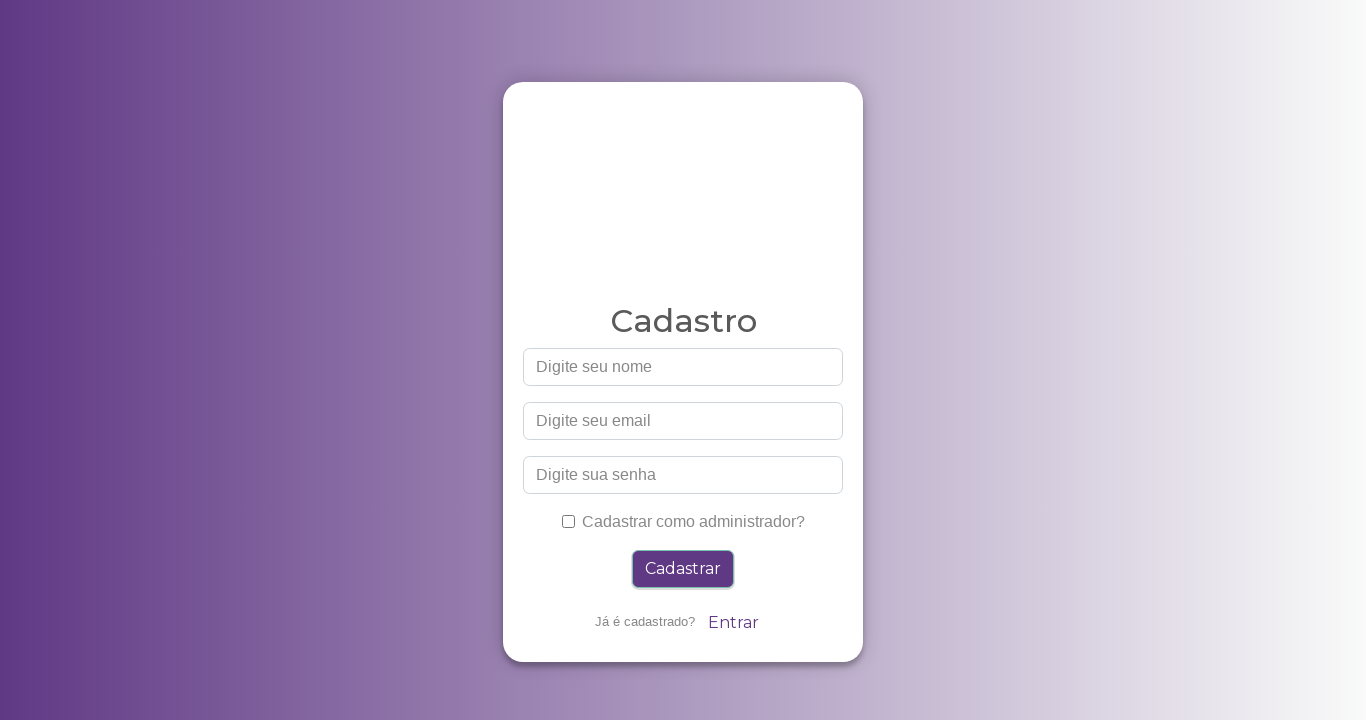

Filled name field with 'Usuário Teste' on #nome
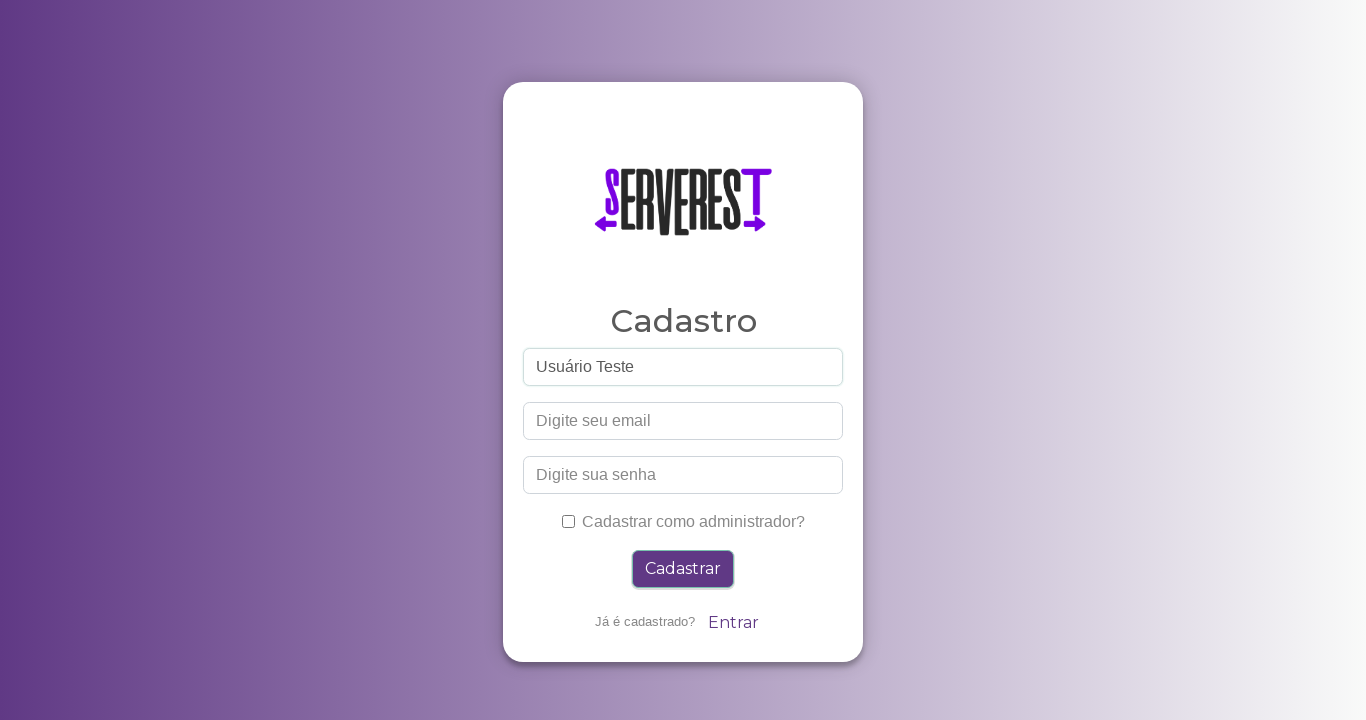

Filled email field with 'joao.duplicado.test@email.com' on #email
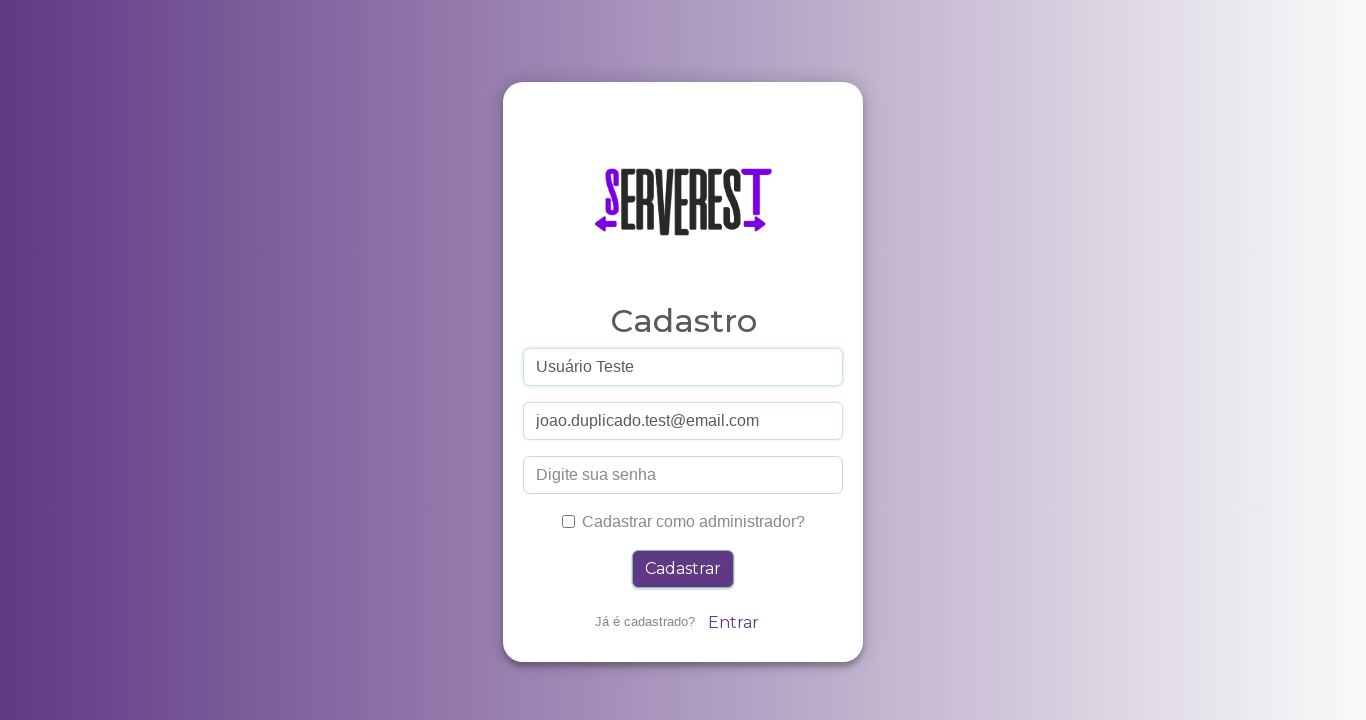

Filled password field with '123456' on #password
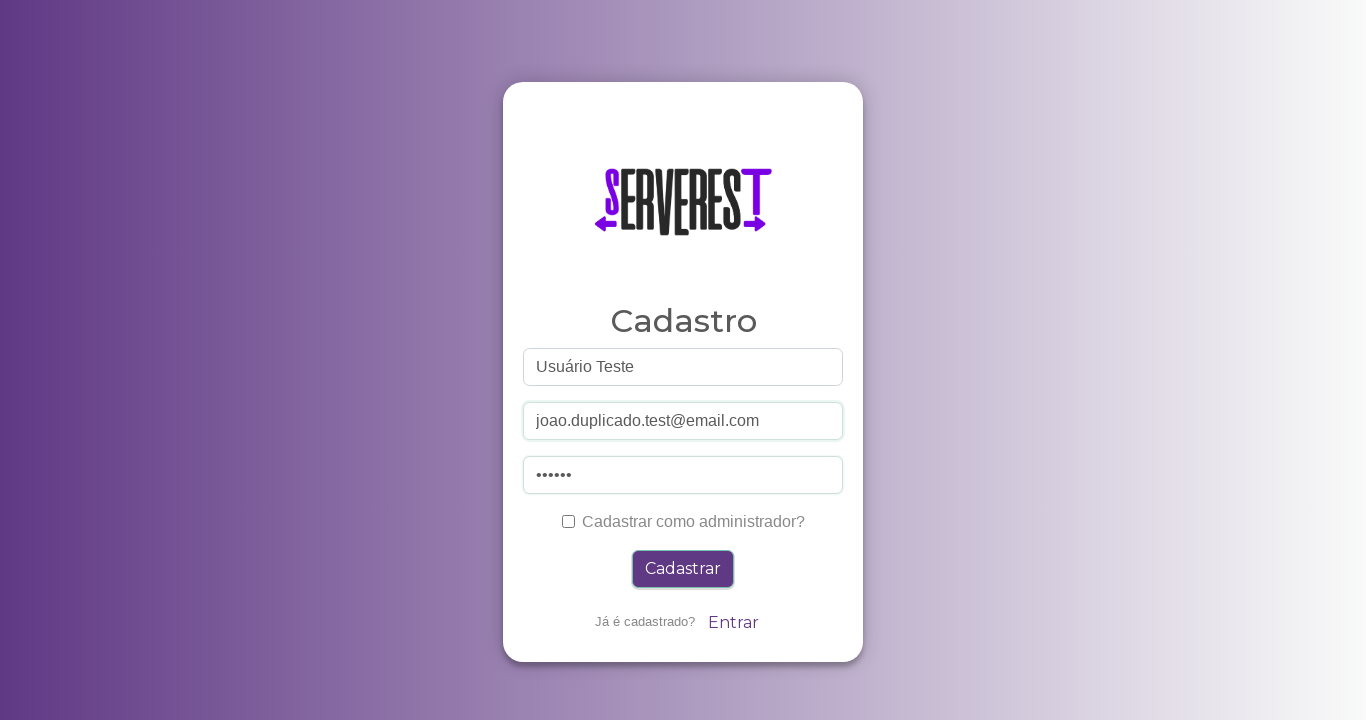

Checked administrator checkbox at (568, 522) on #administrador
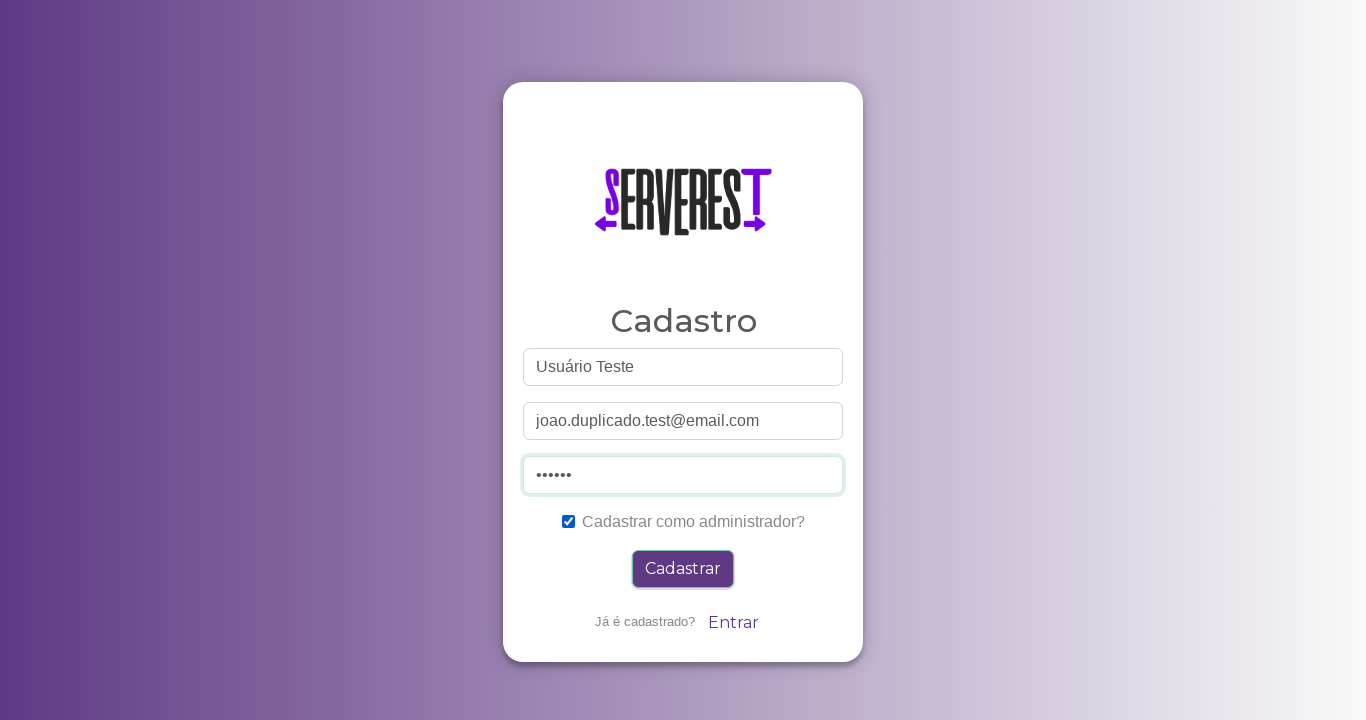

Clicked primary button to register first user at (683, 569) on .btn-primary
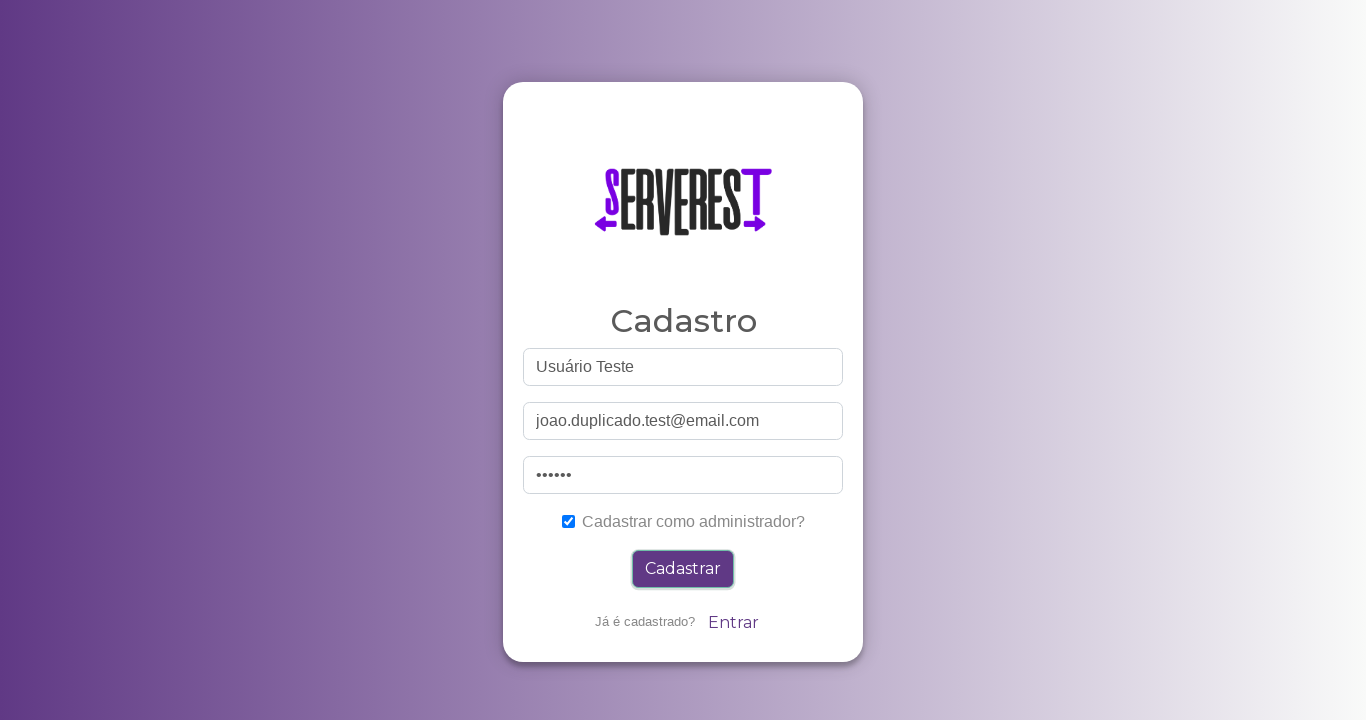

Waited 2000ms for registration to process
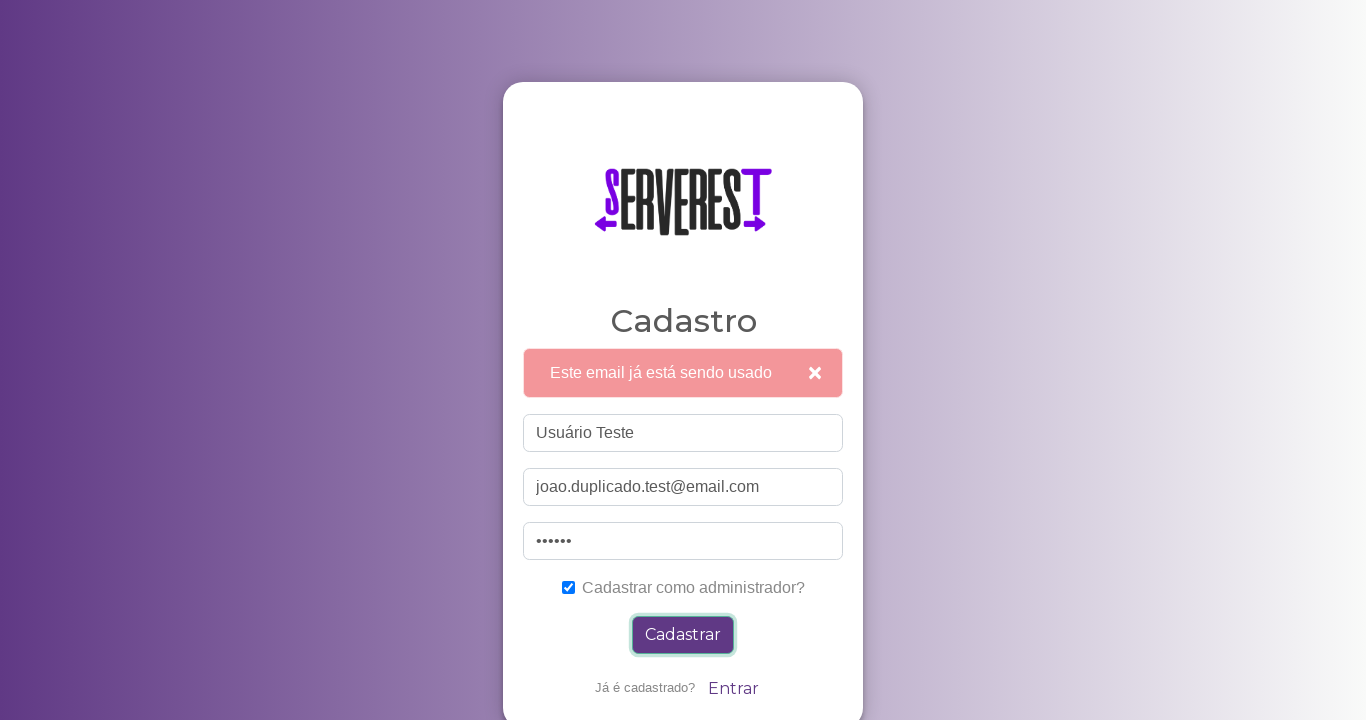

Navigated to login page
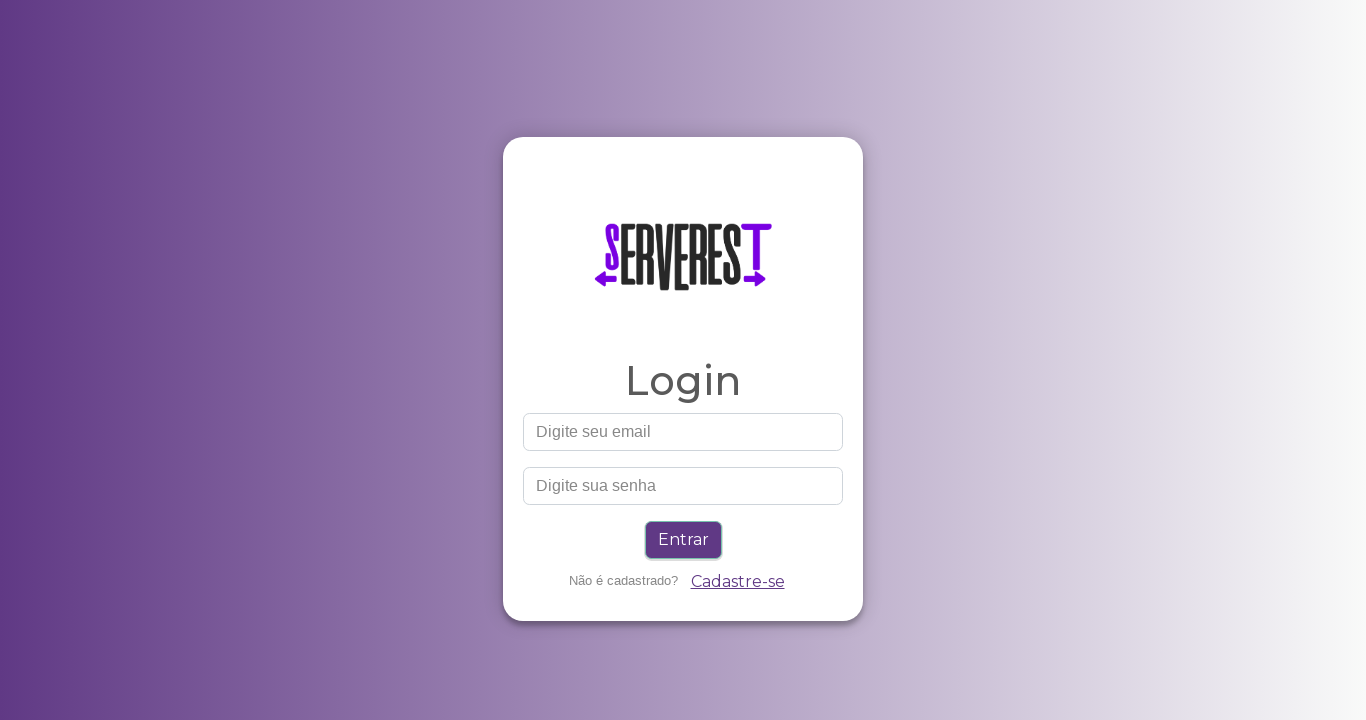

Clicked 'Cadastre-se' button to open registration page again at (738, 582) on text=Cadastre-se
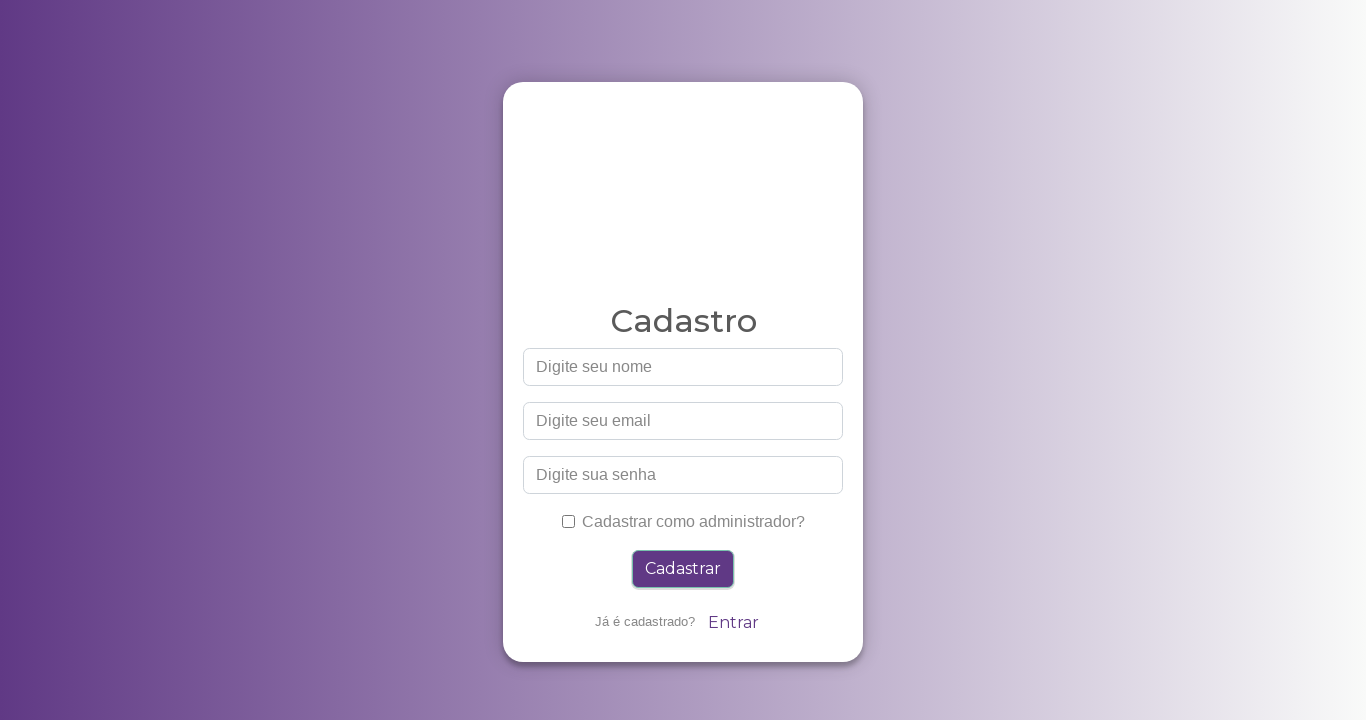

Clicked name field at (683, 367) on #nome
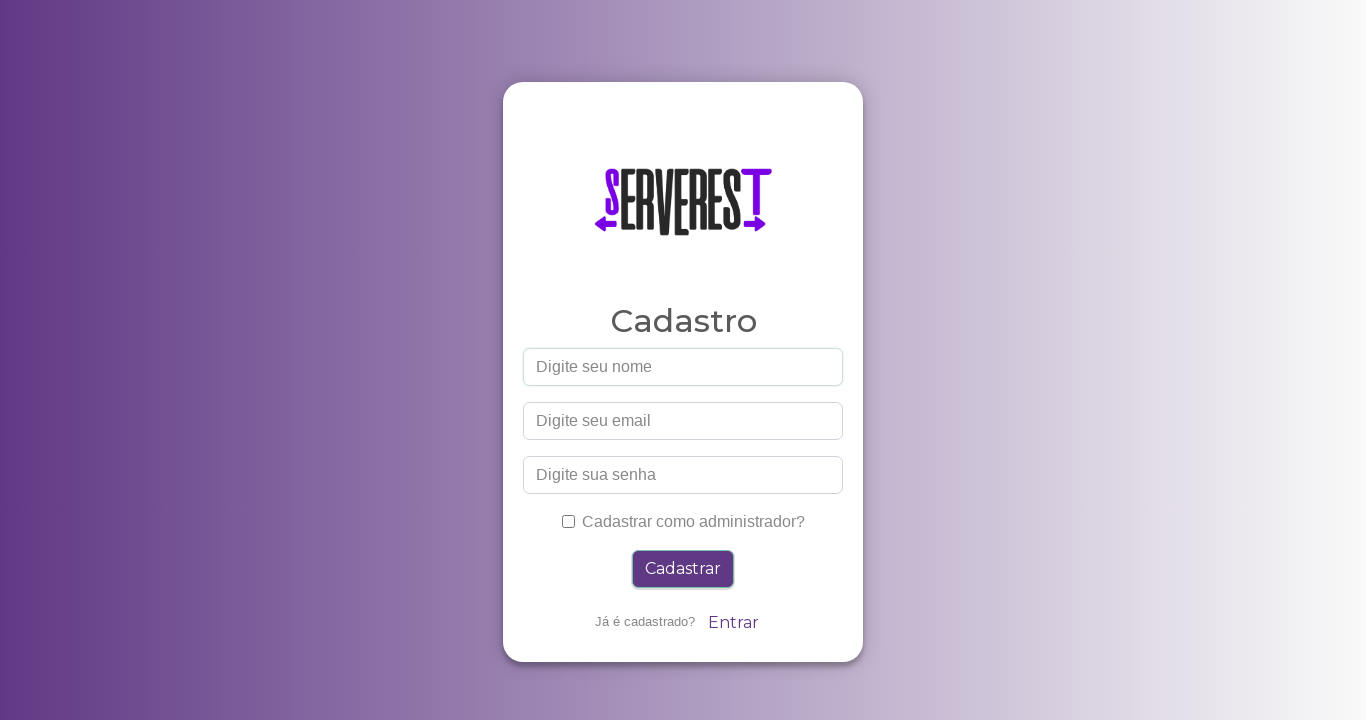

Filled name field with 'João Duplicado' on #nome
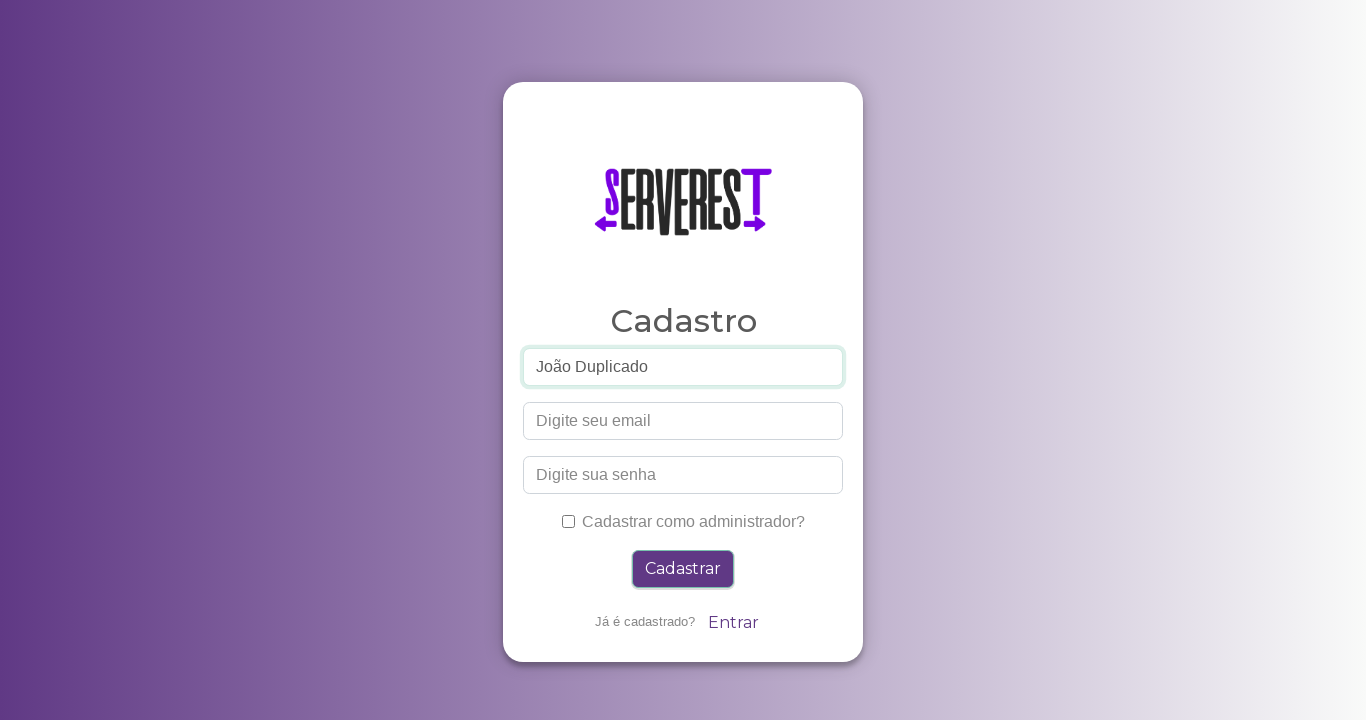

Clicked email field at (683, 421) on #email
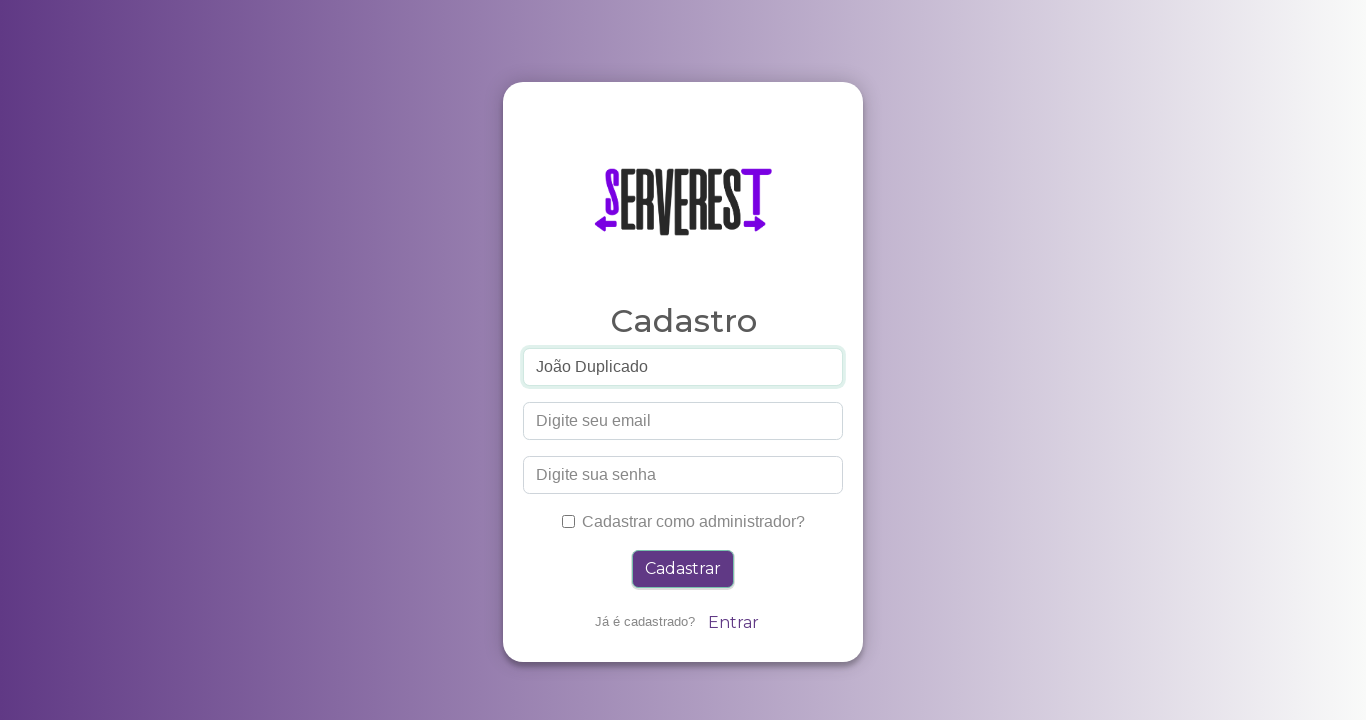

Filled email field with duplicate email 'joao.duplicado.test@email.com' on #email
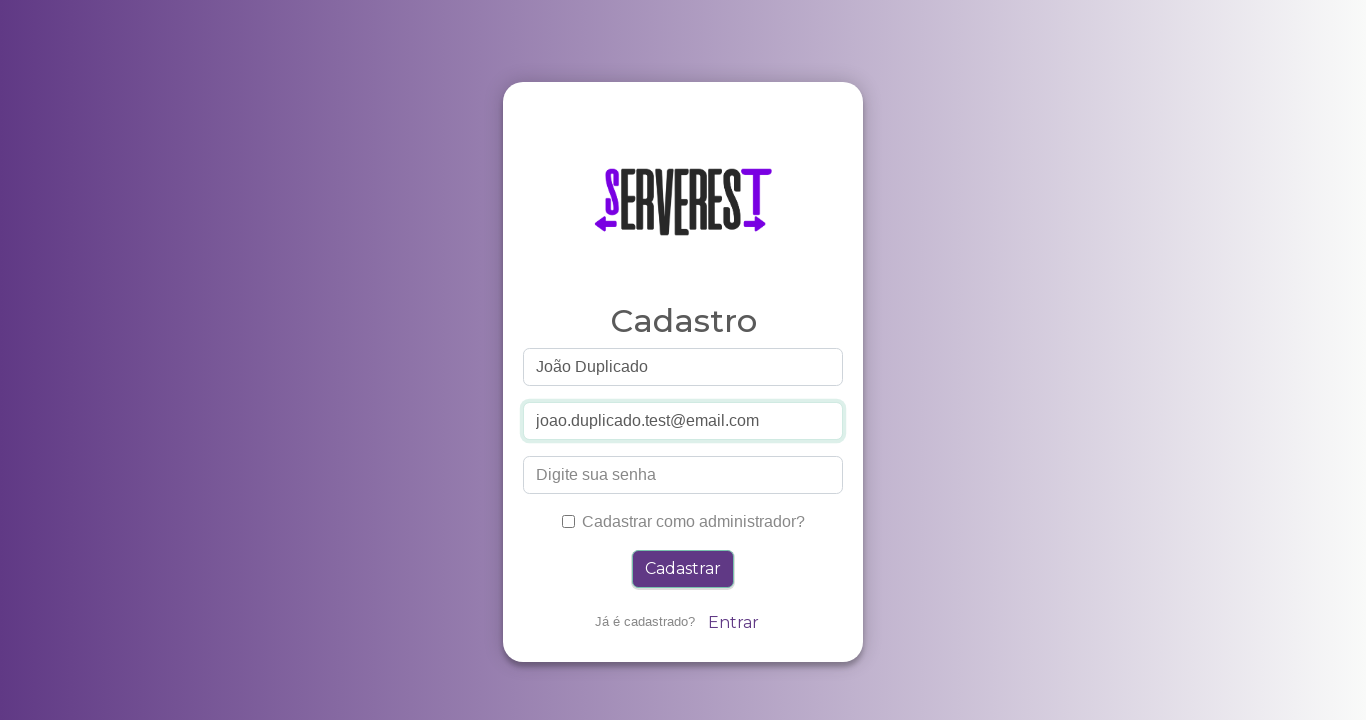

Clicked password field at (683, 475) on #password
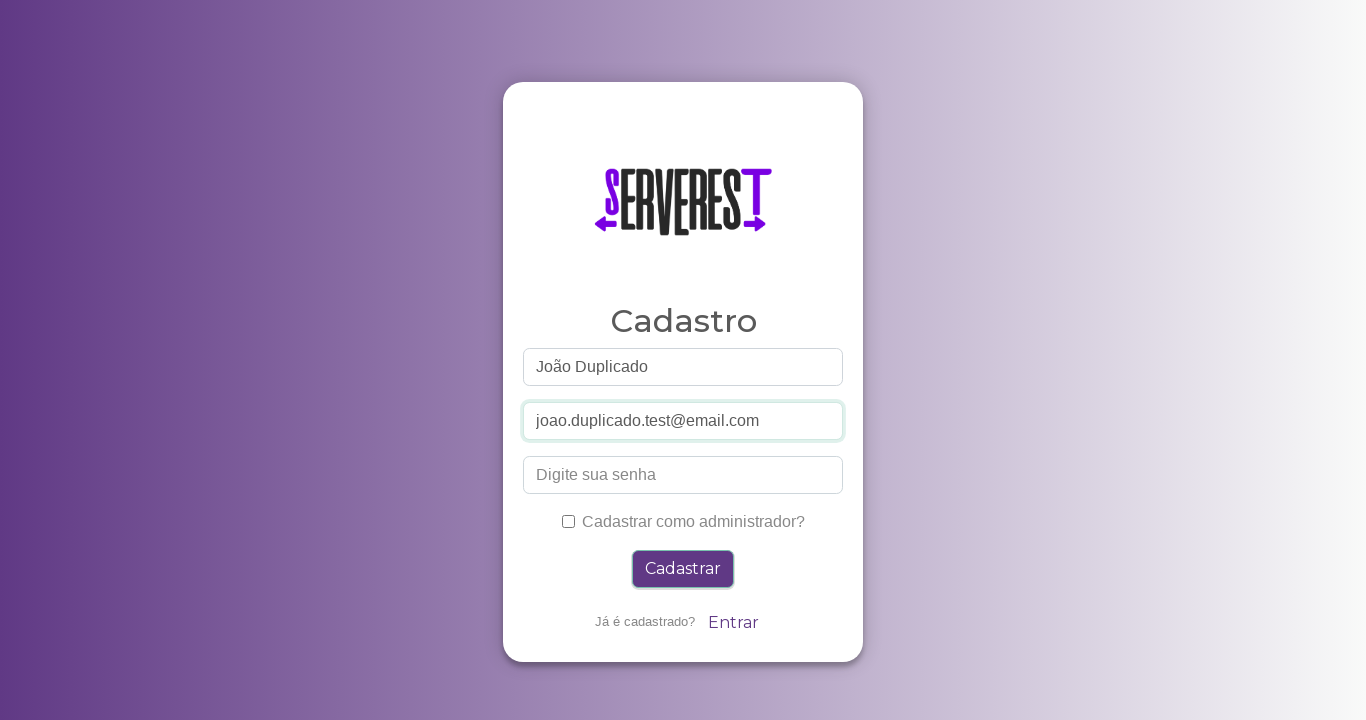

Filled password field with '123456' on #password
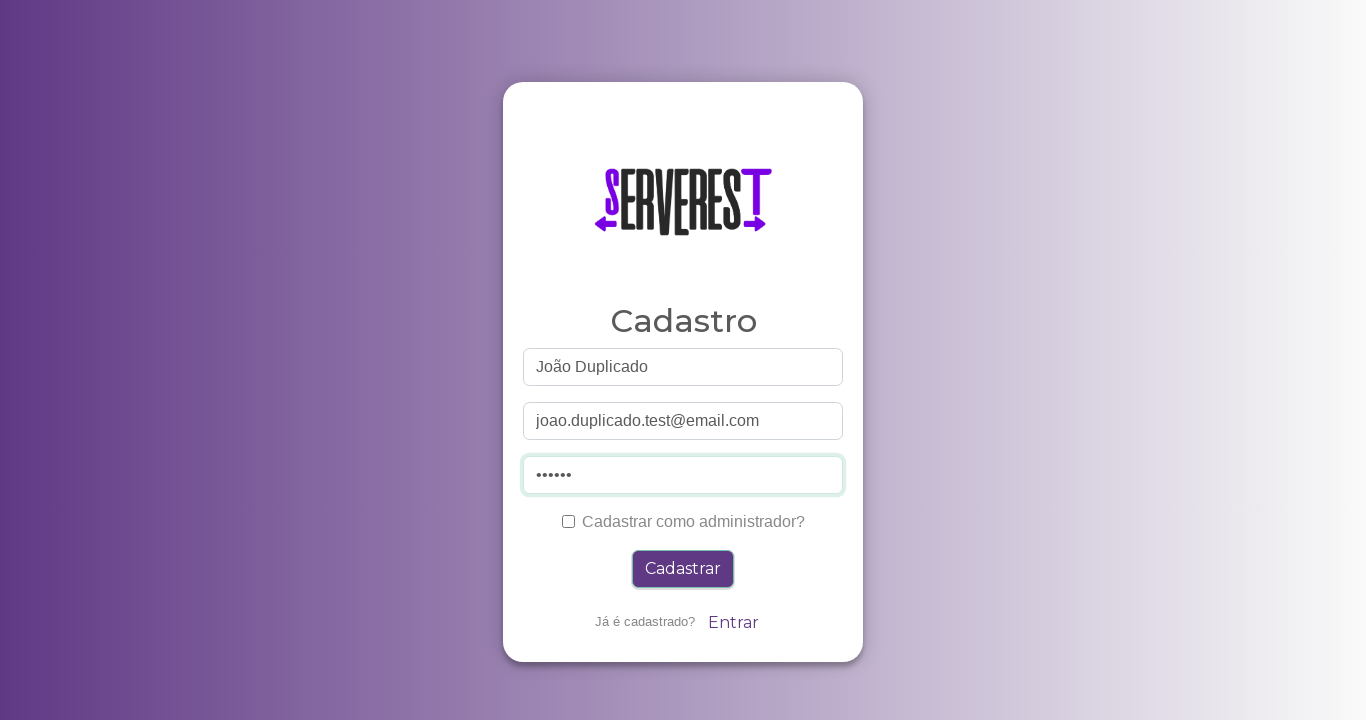

Checked administrator checkbox at (568, 522) on #administrador
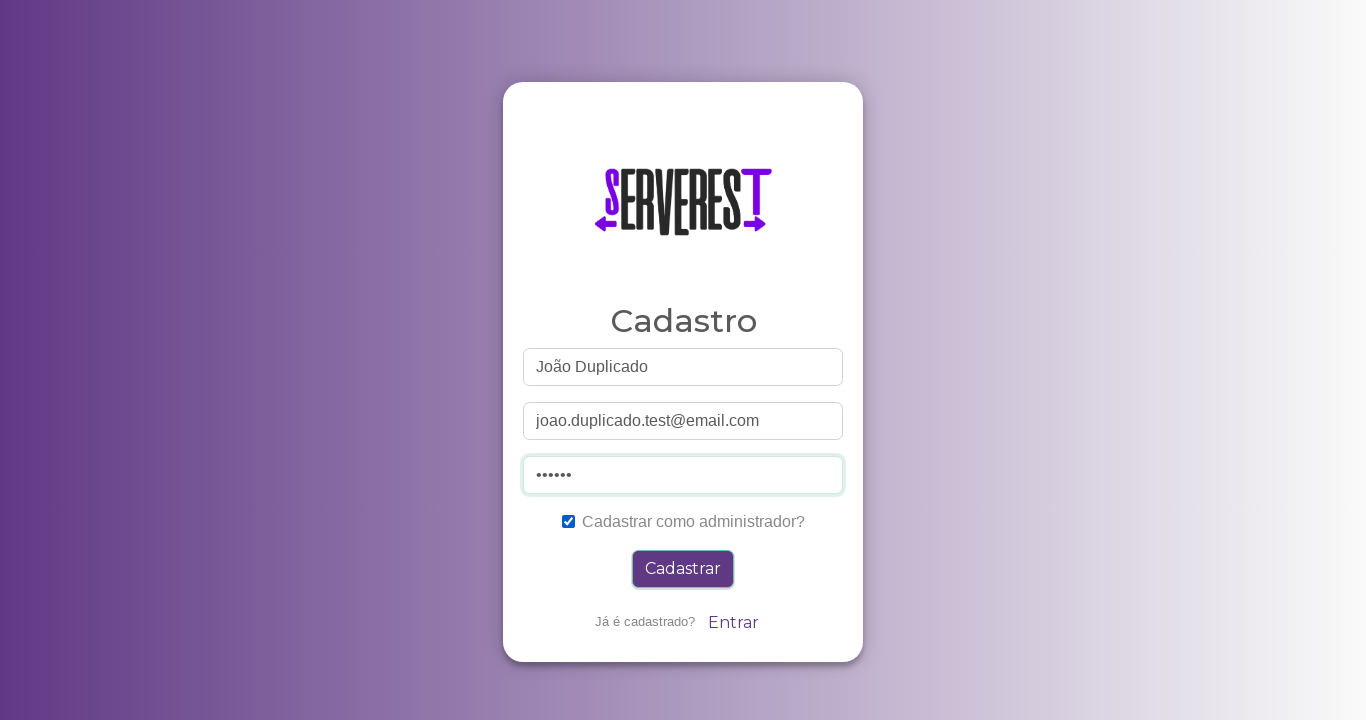

Clicked primary button to attempt duplicate registration at (683, 569) on .btn-primary
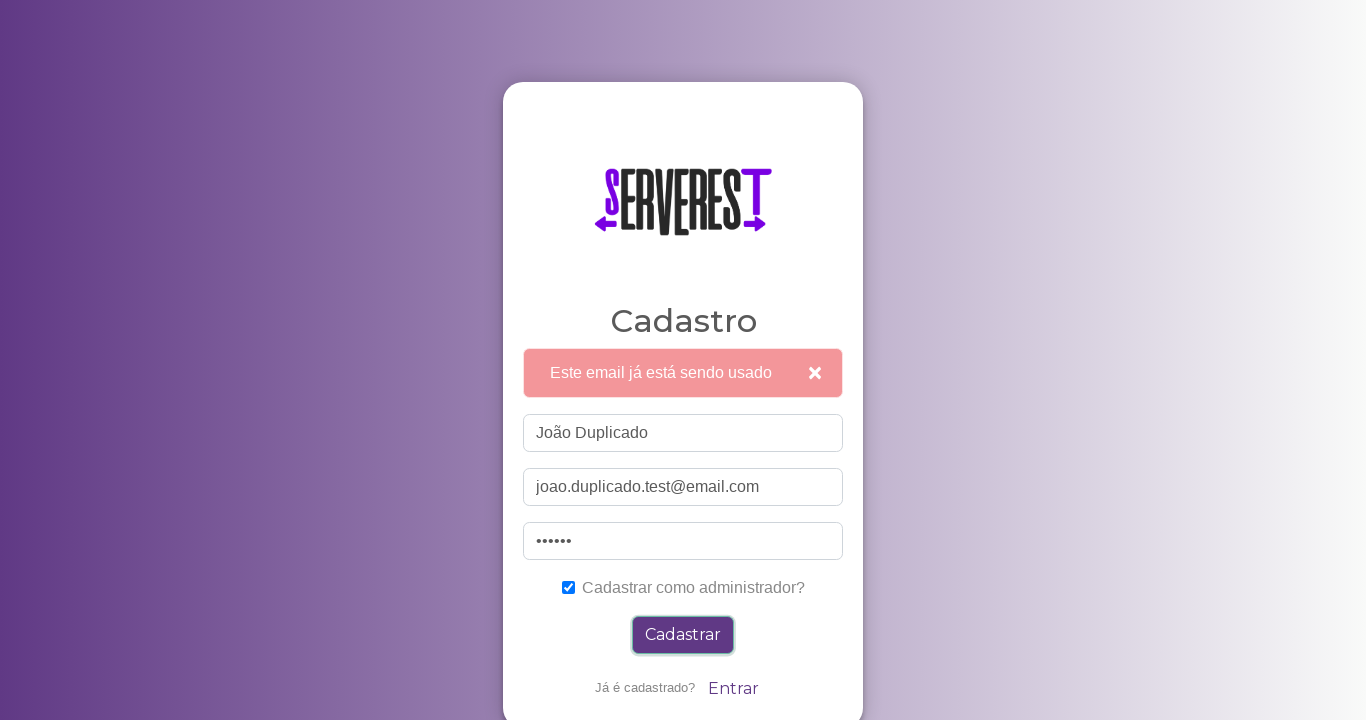

Error message for duplicate email appeared as expected
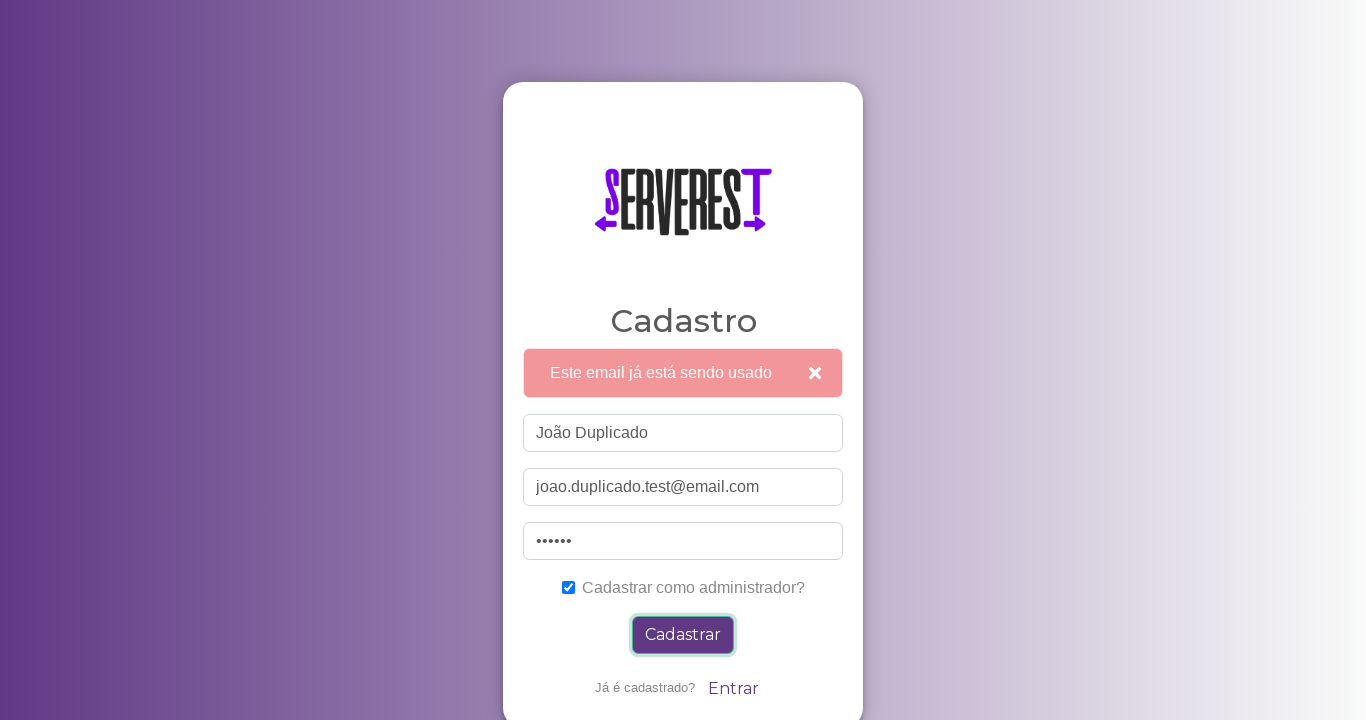

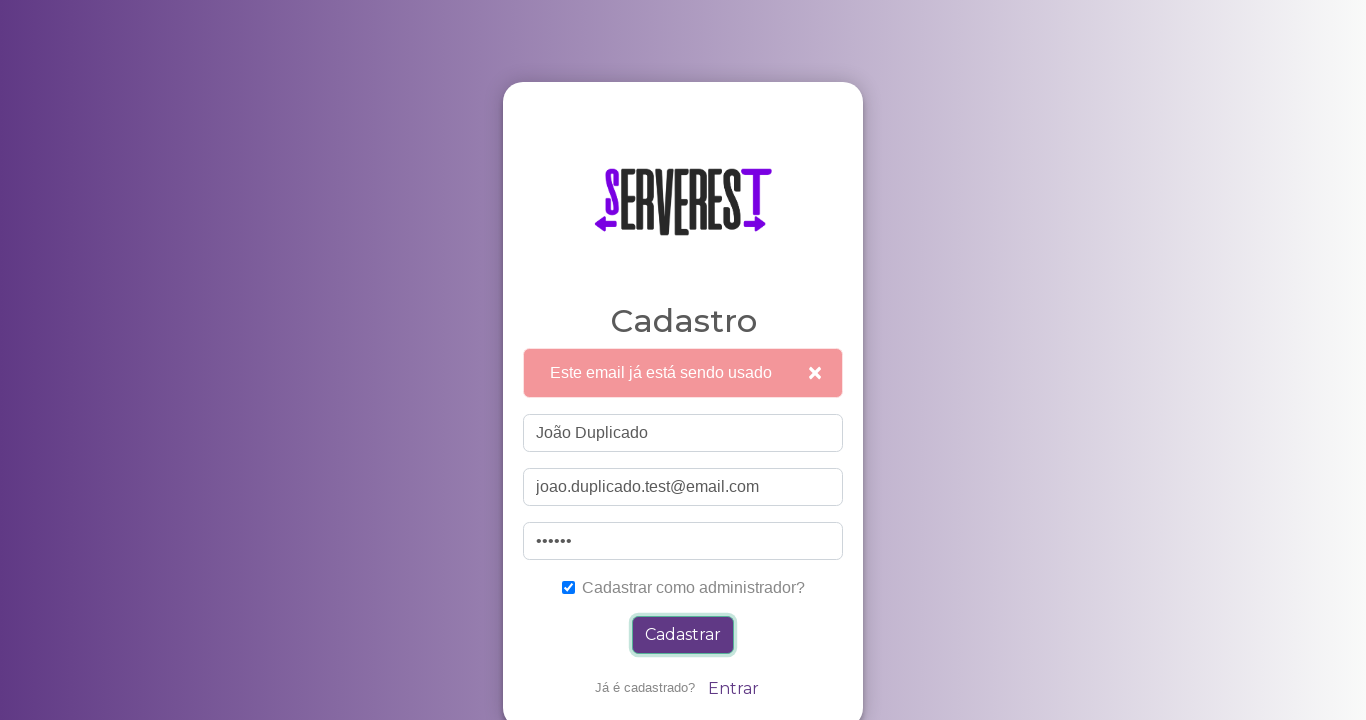